Tests date picker functionality by filling a date value into the date picker input field.

Starting URL: https://testautomationpractice.blogspot.com/

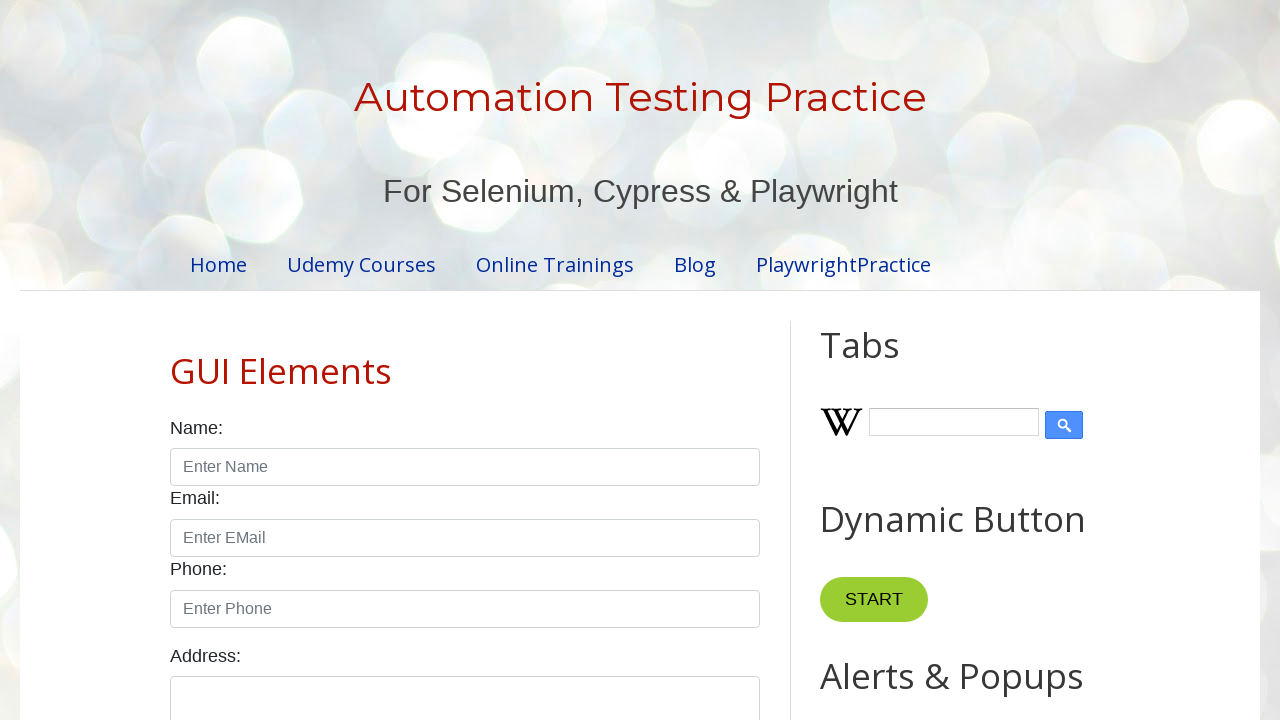

Navigated to test automation practice website
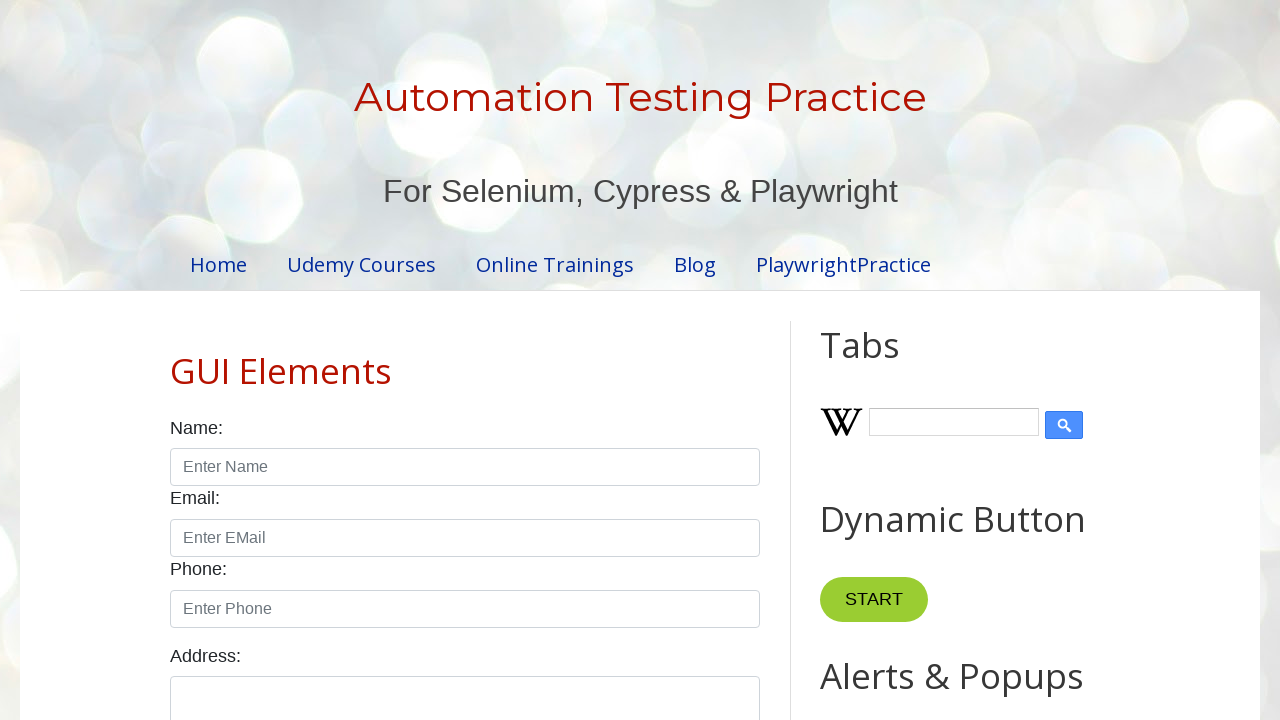

Filled date picker with date '03/15/2024' on #datepicker
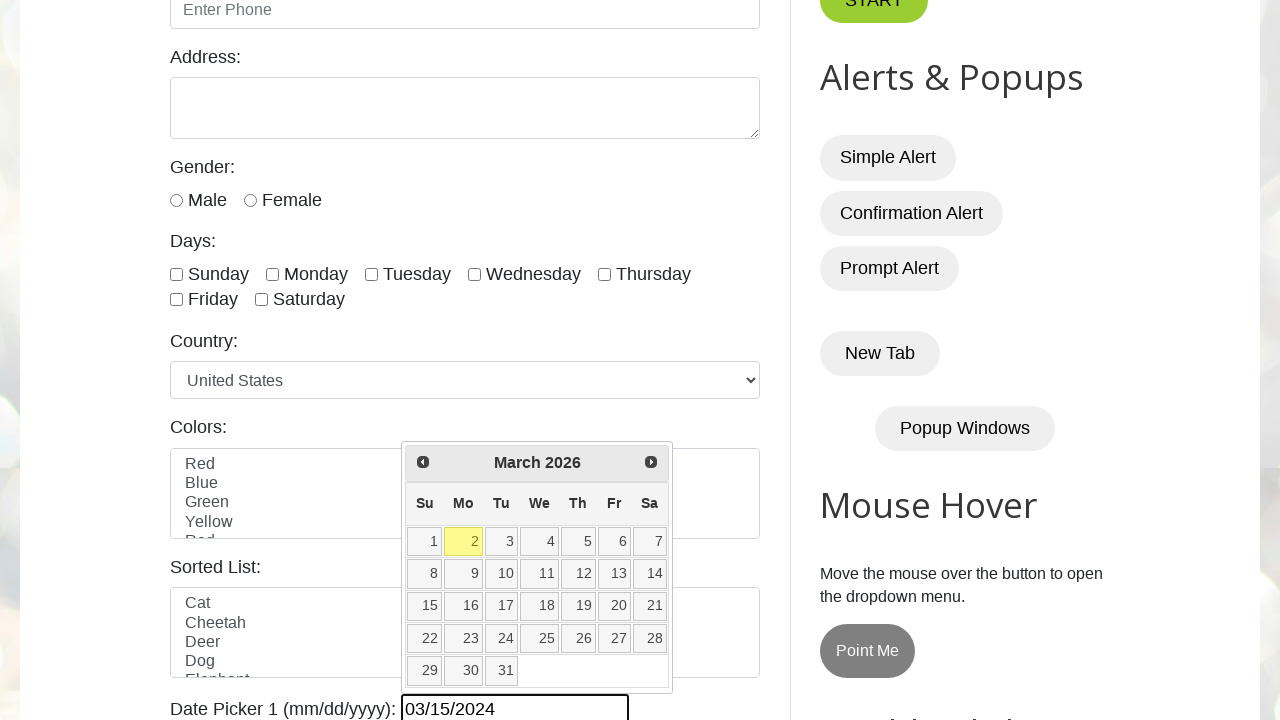

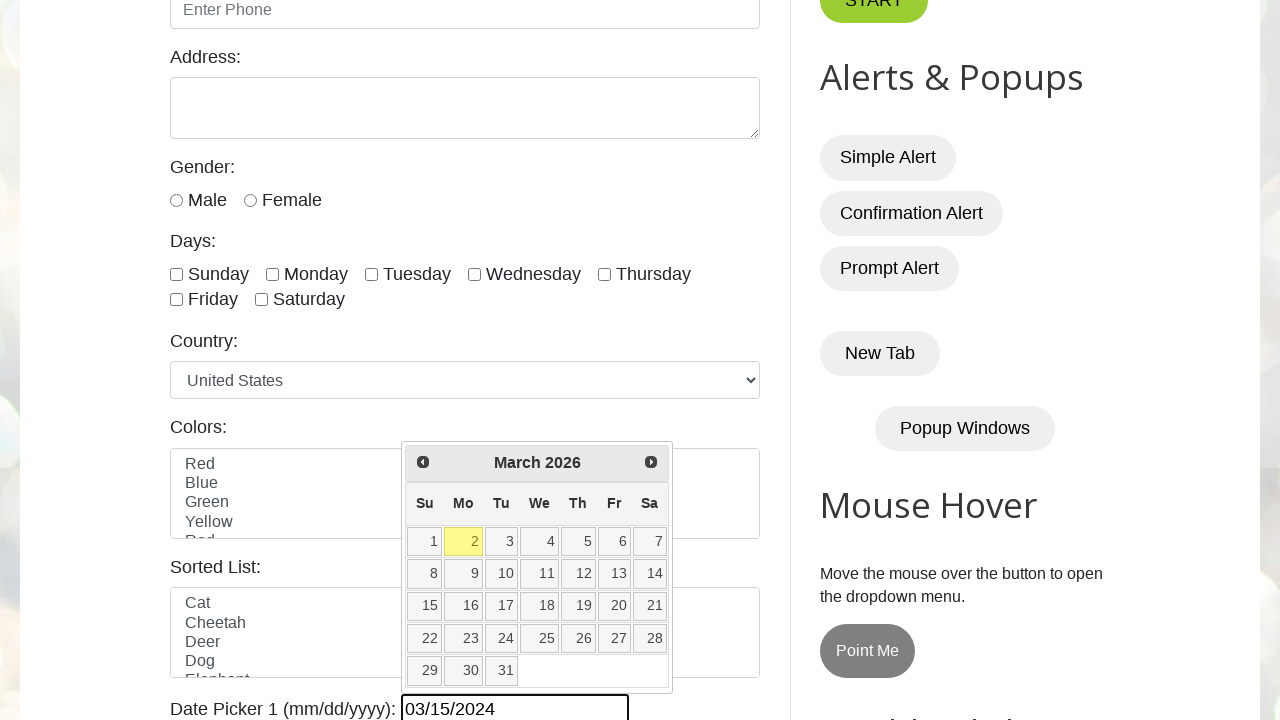